Tests explicit wait functionality by waiting for a price to change to $100, then clicking a book button, calculating a value based on displayed input, filling in the answer, and submitting the form.

Starting URL: http://suninjuly.github.io/explicit_wait2.html

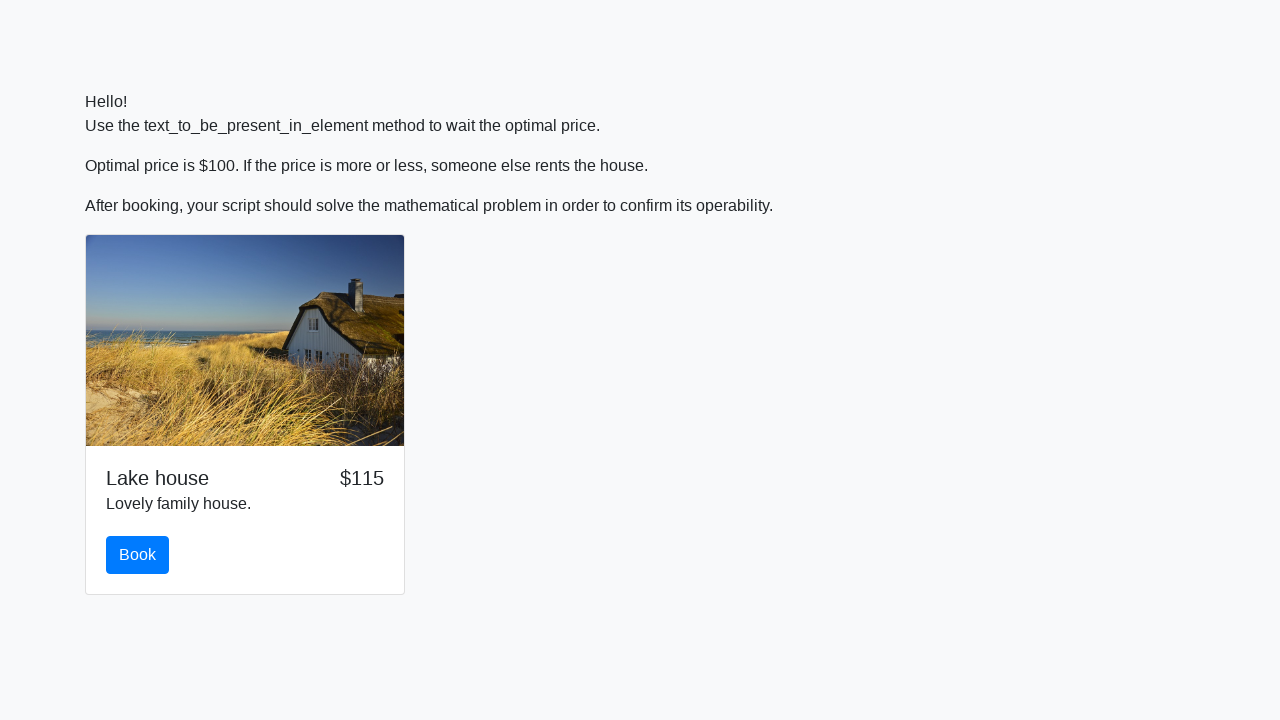

Waited for price to change to $100
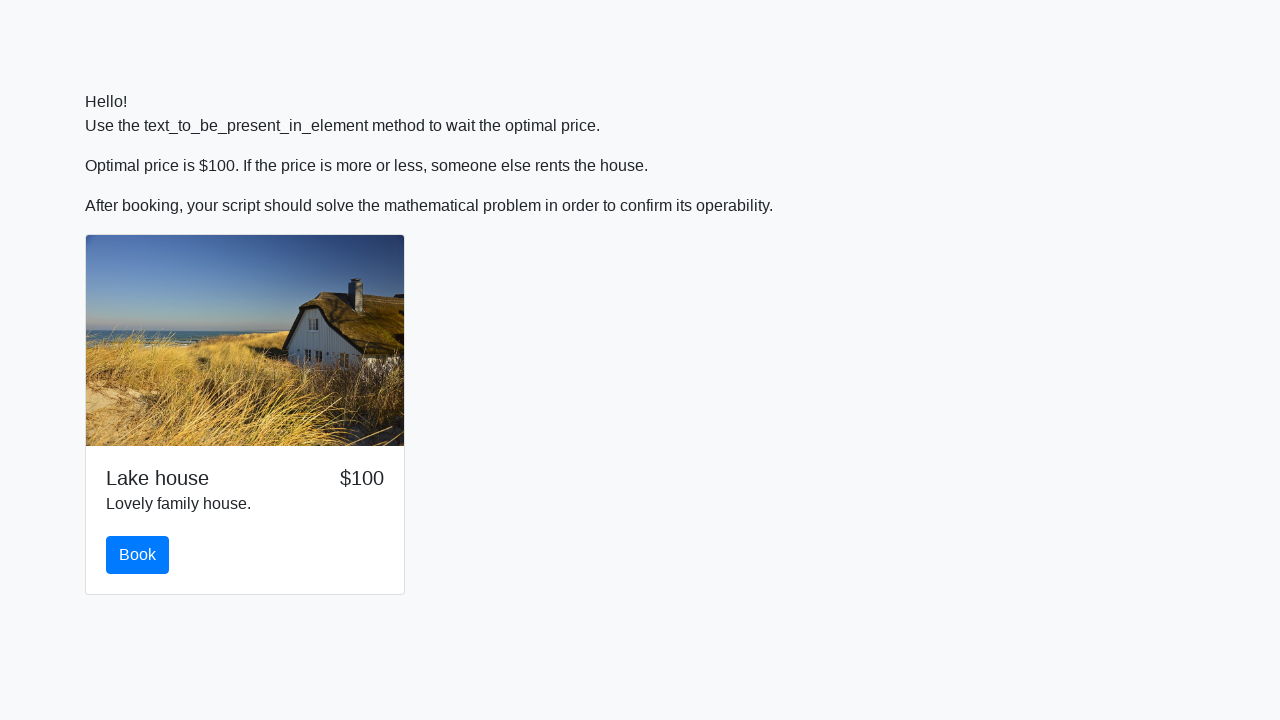

Clicked the book button at (138, 555) on #book
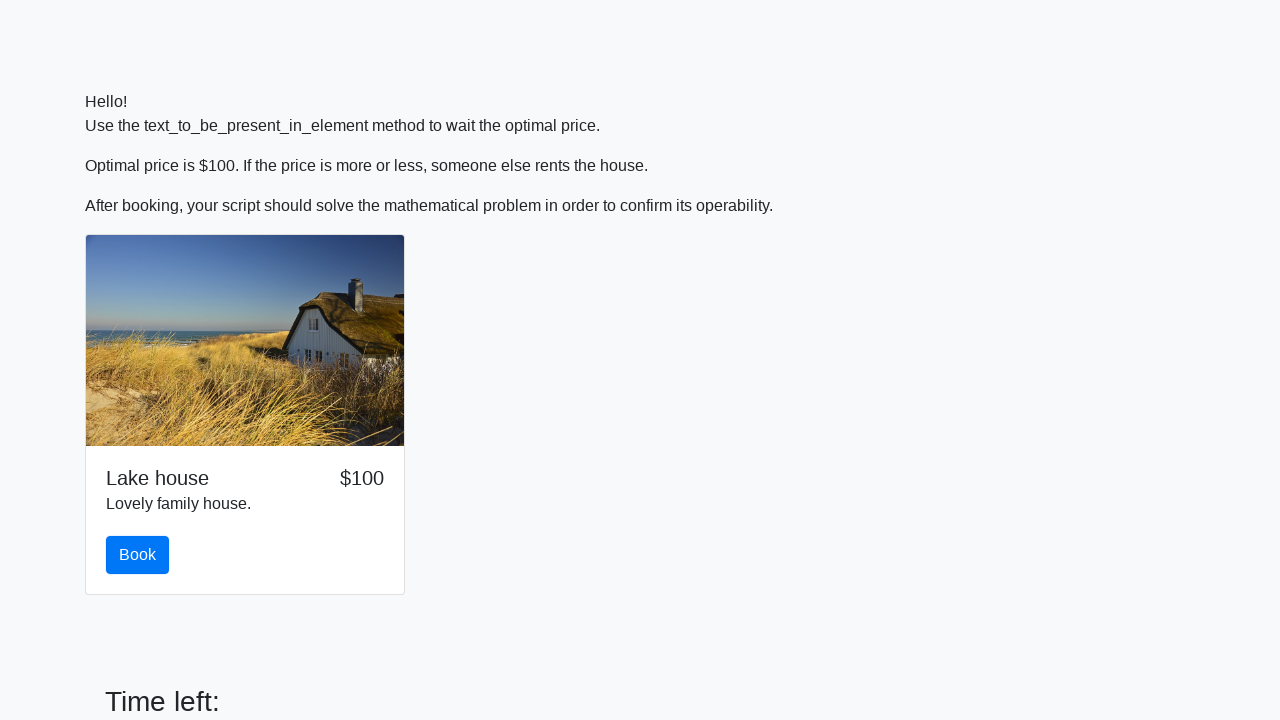

Retrieved input value: 798
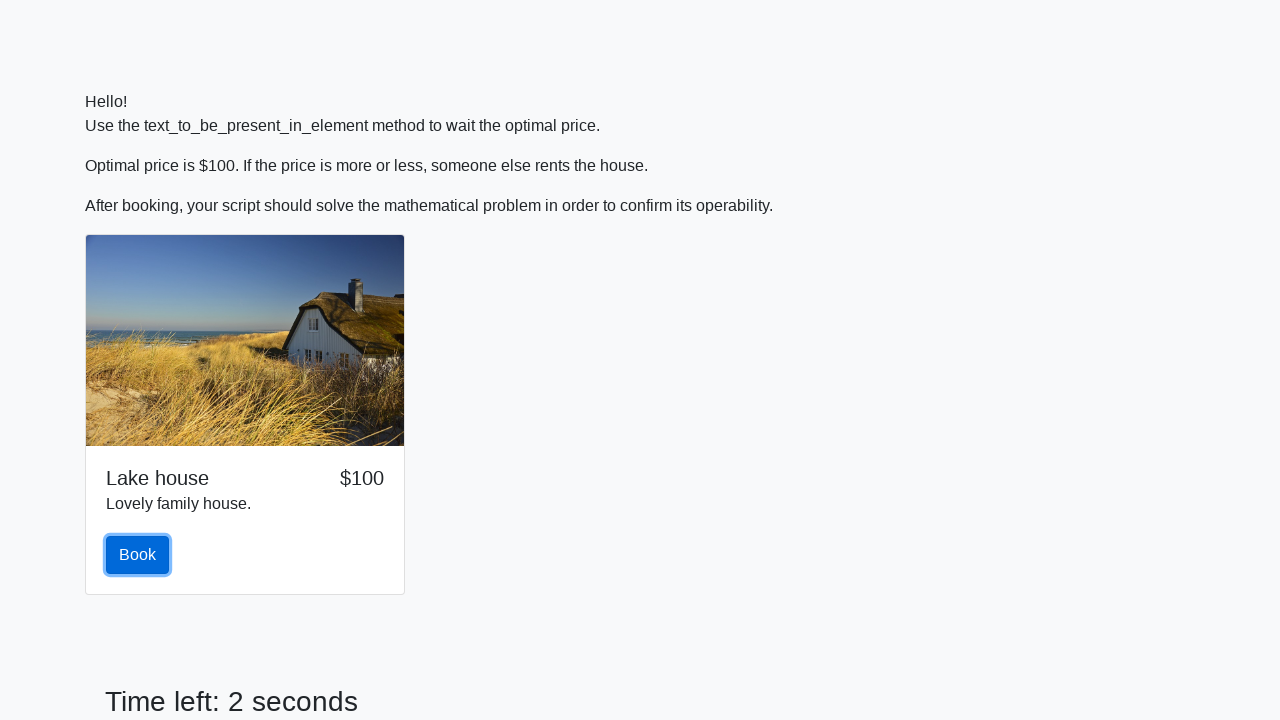

Calculated answer using logarithmic function: -0.8544841192247528
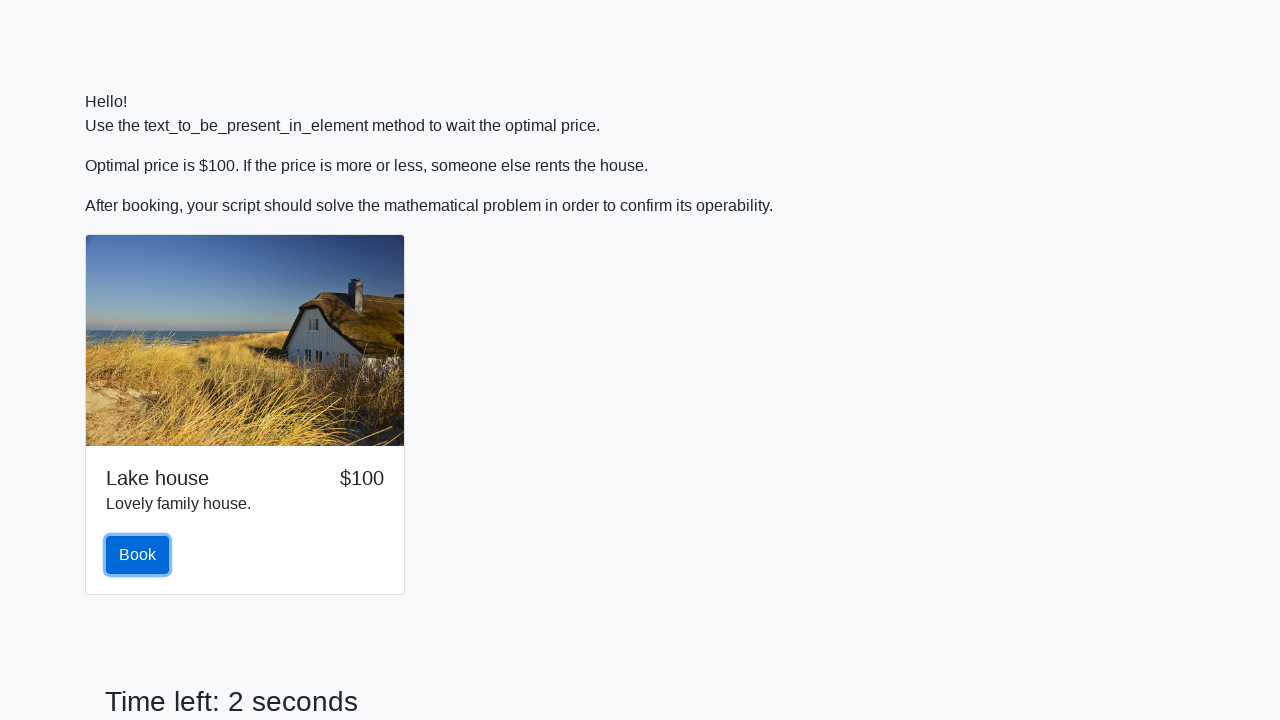

Filled answer field with calculated value: -0.8544841192247528 on #answer
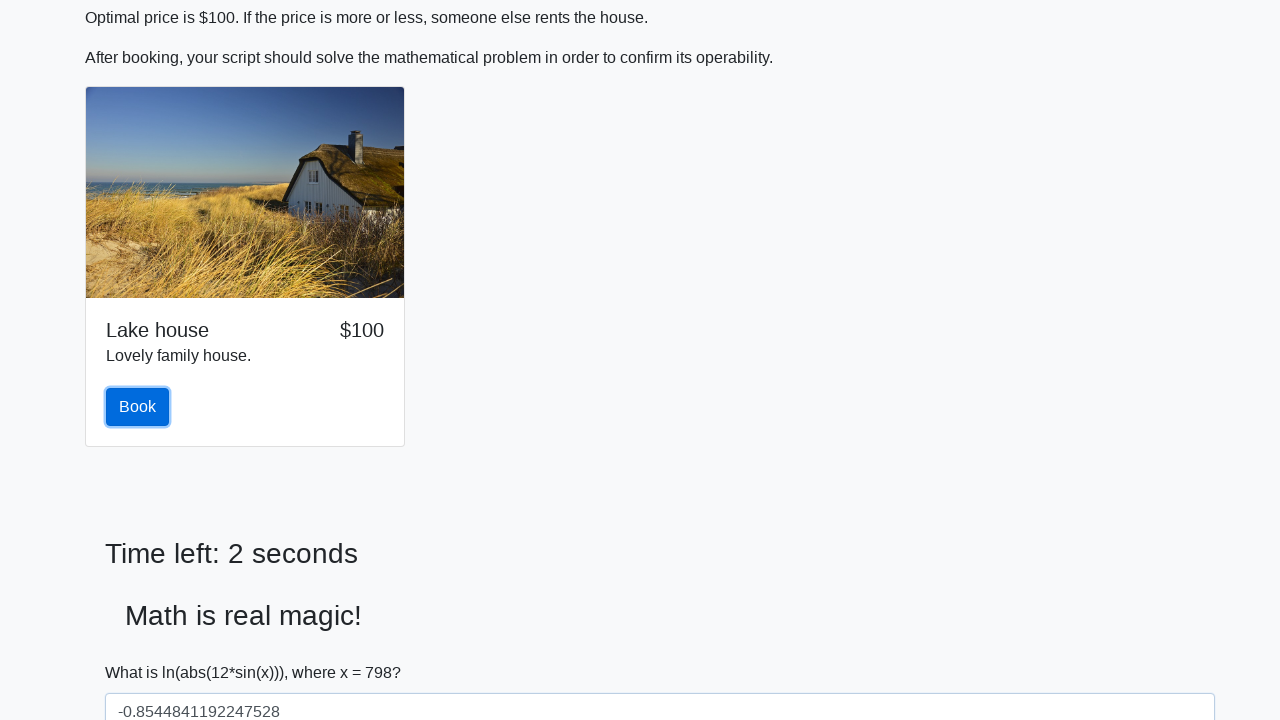

Clicked the submit button to complete the form at (143, 651) on [type='submit']
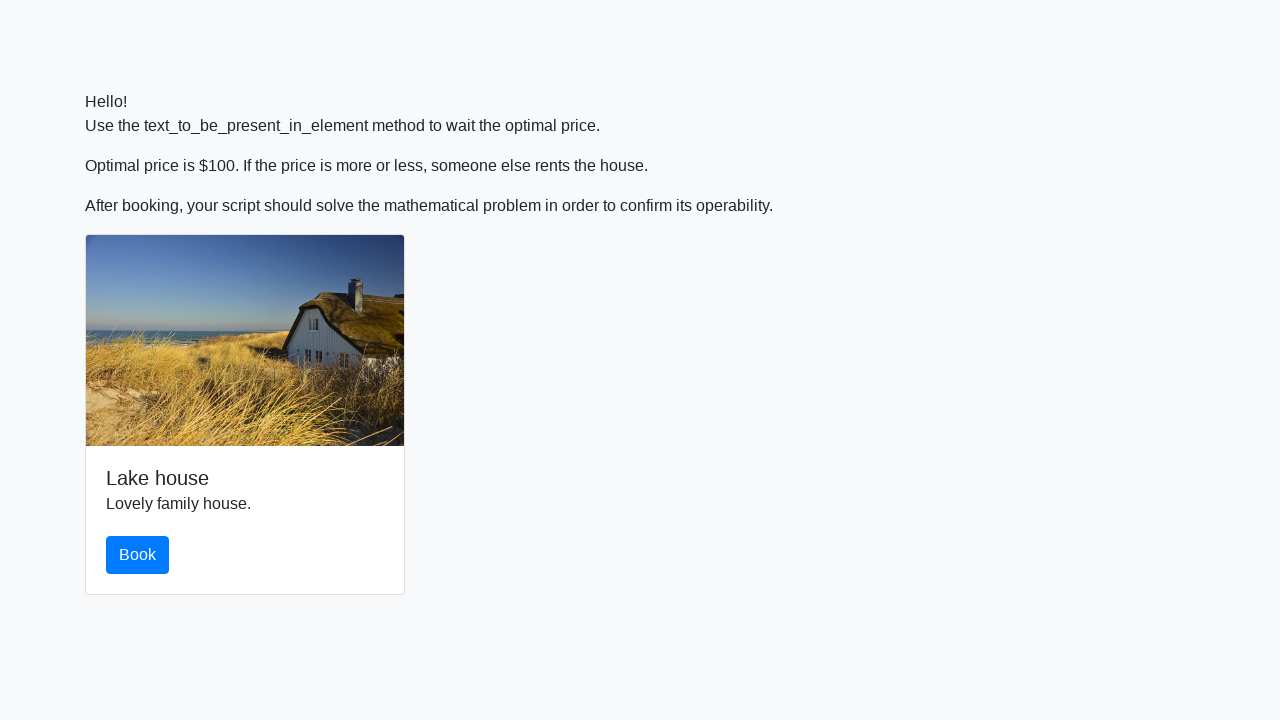

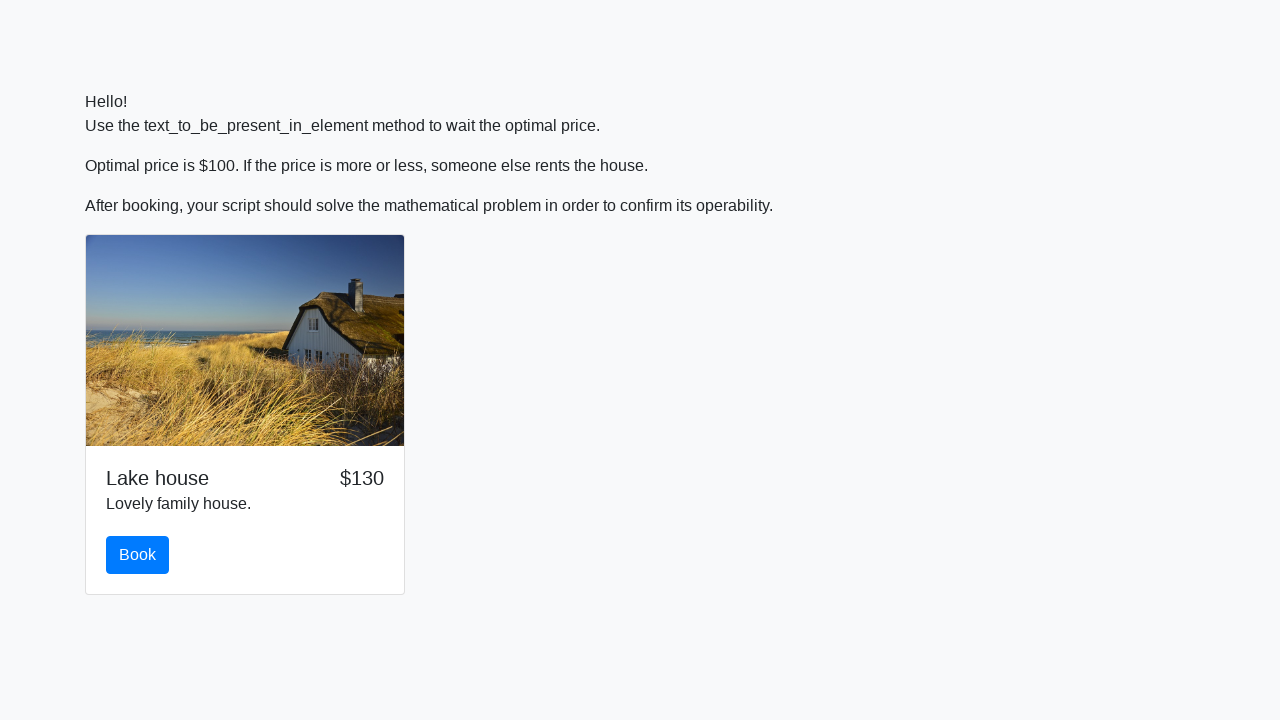